Tests cookie manipulation functionality by adding custom cookies, retrieving specific cookies, and deleting cookies from the browser session

Starting URL: https://www.zensar.com/

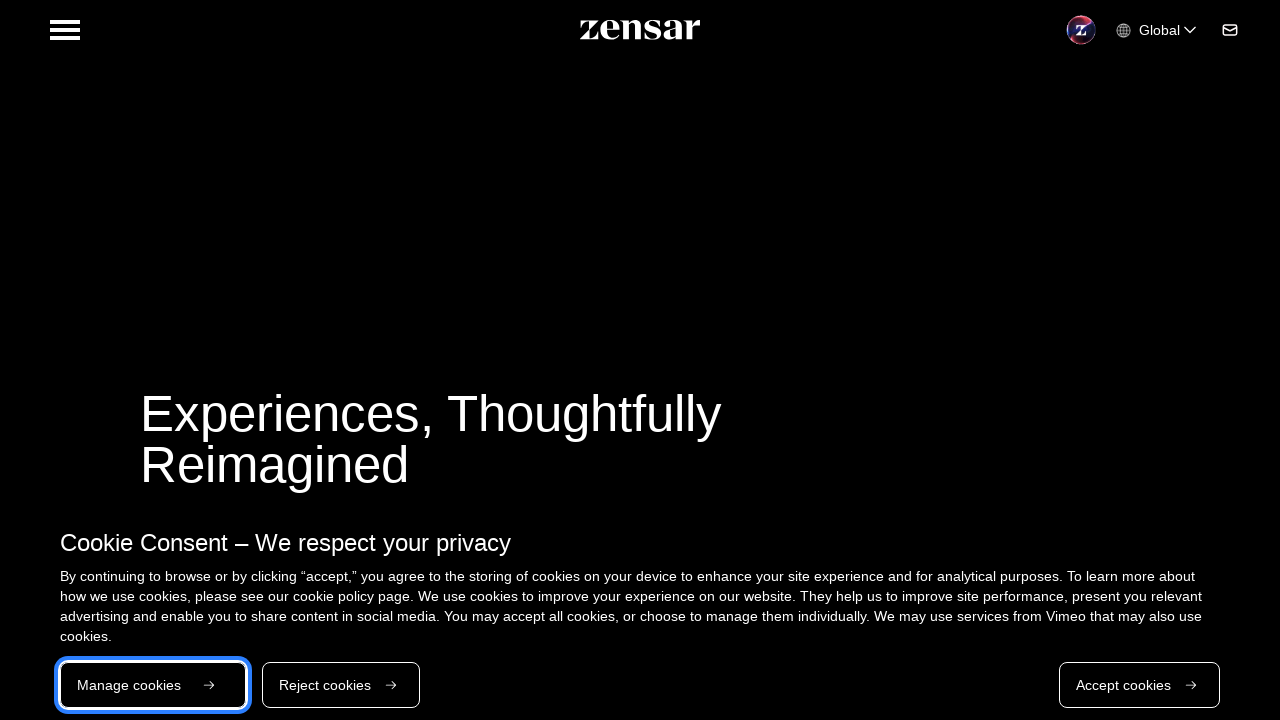

Waited 5 seconds for page to fully load
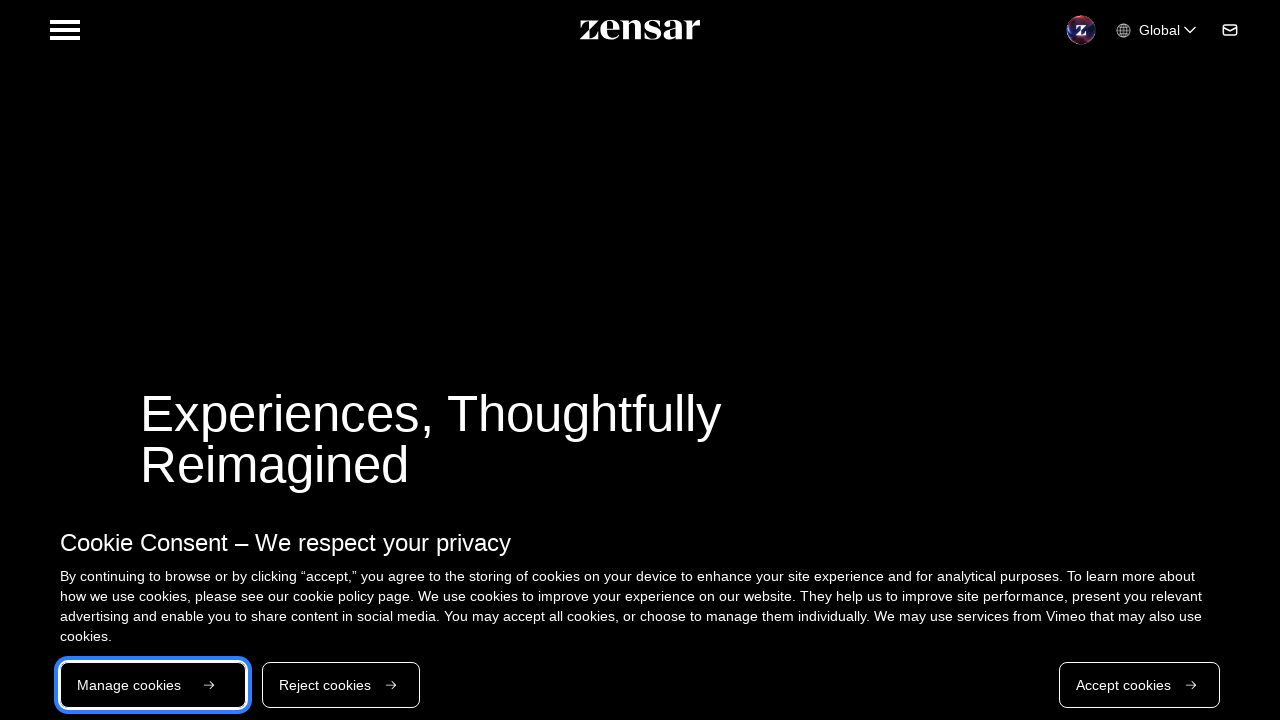

Retrieved all cookies from current context
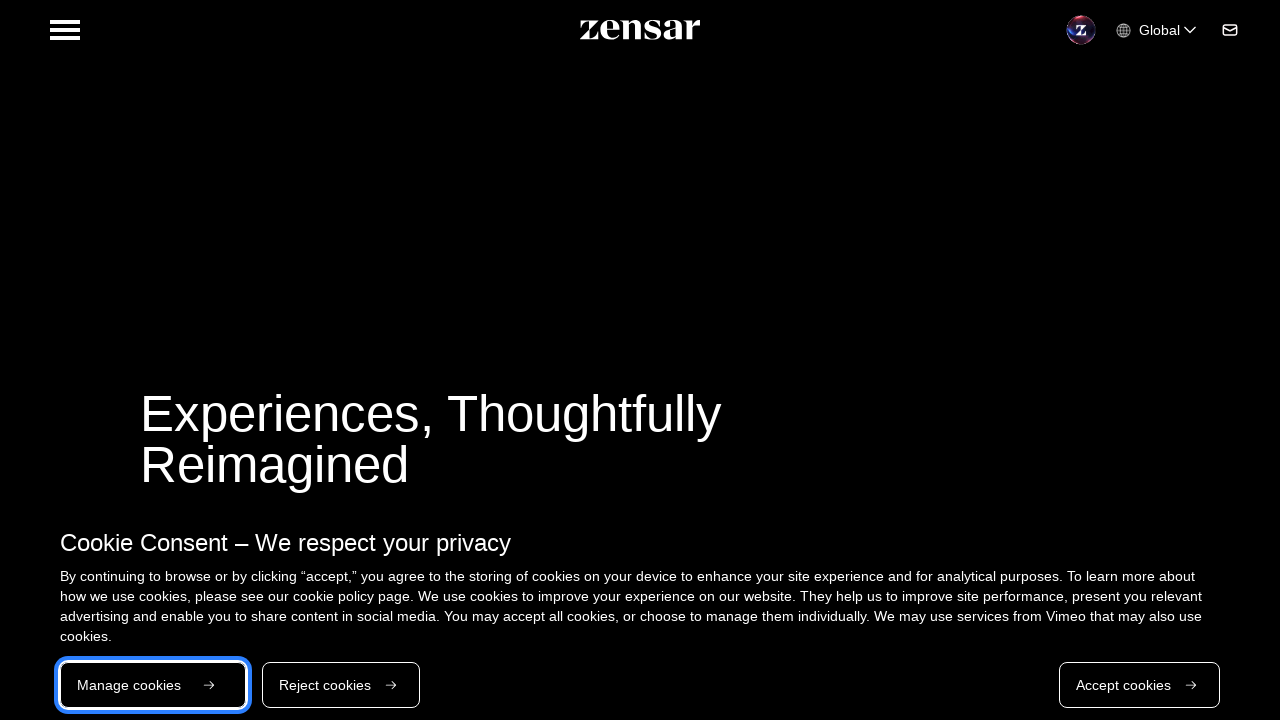

Added custom cookie with mobile number 8712282868
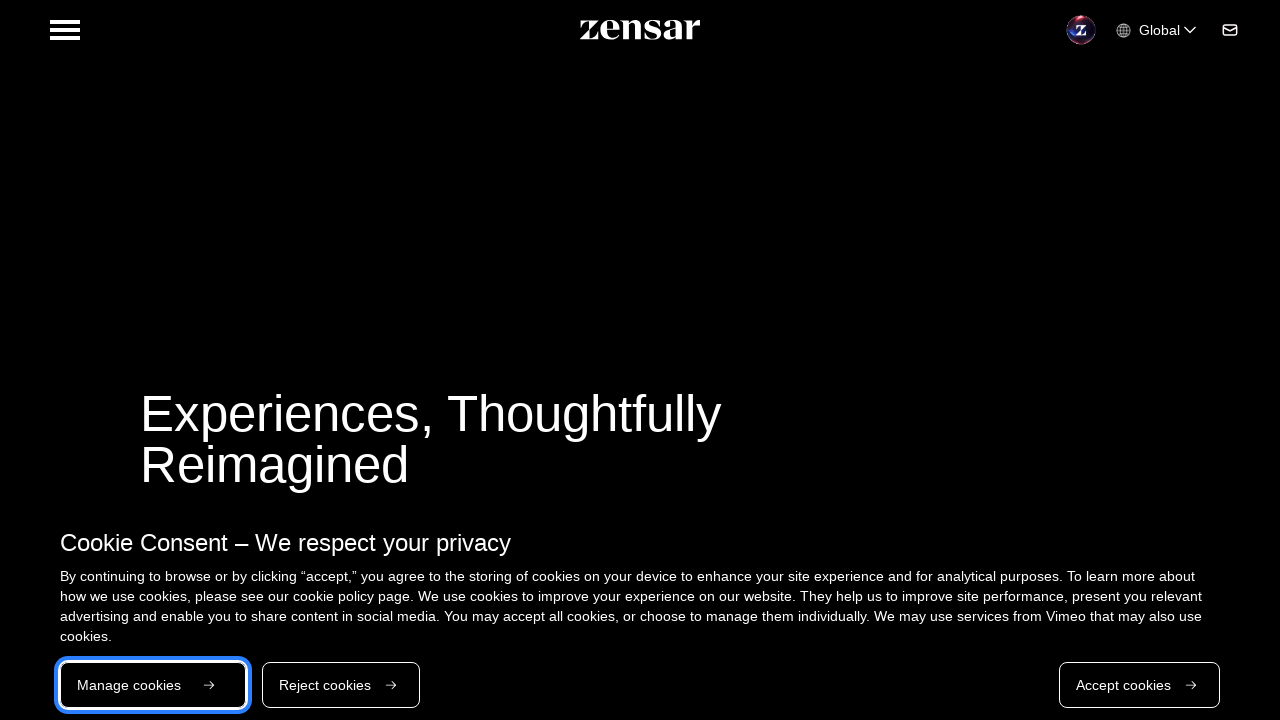

Added custom cookie with name 'SK'
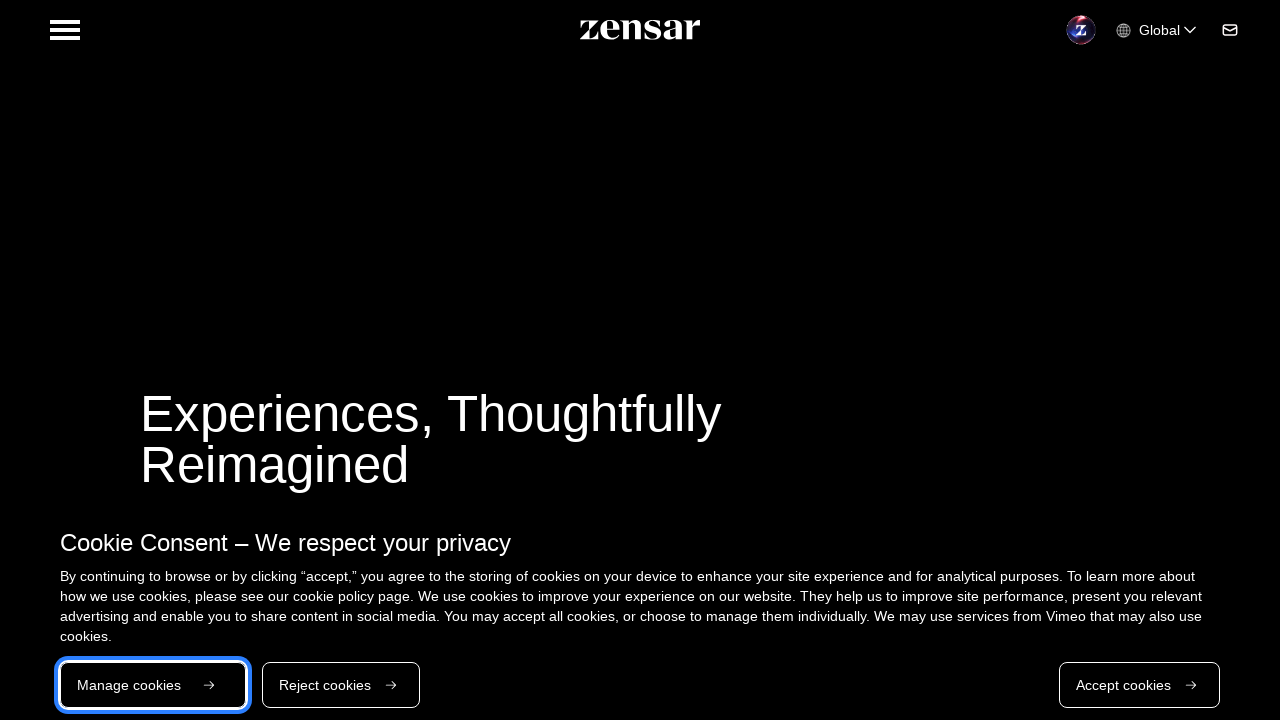

Retrieved specific cookie 'MobileNo'
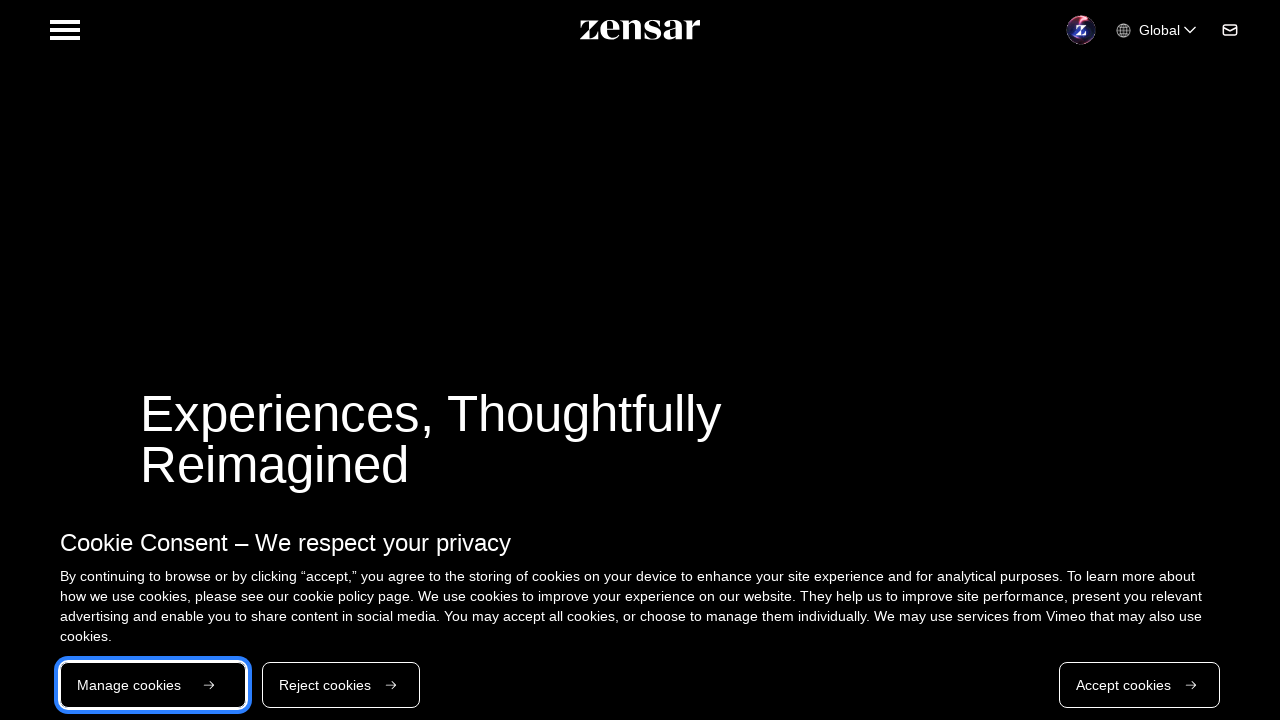

Deleted cookie 'MobileNo'
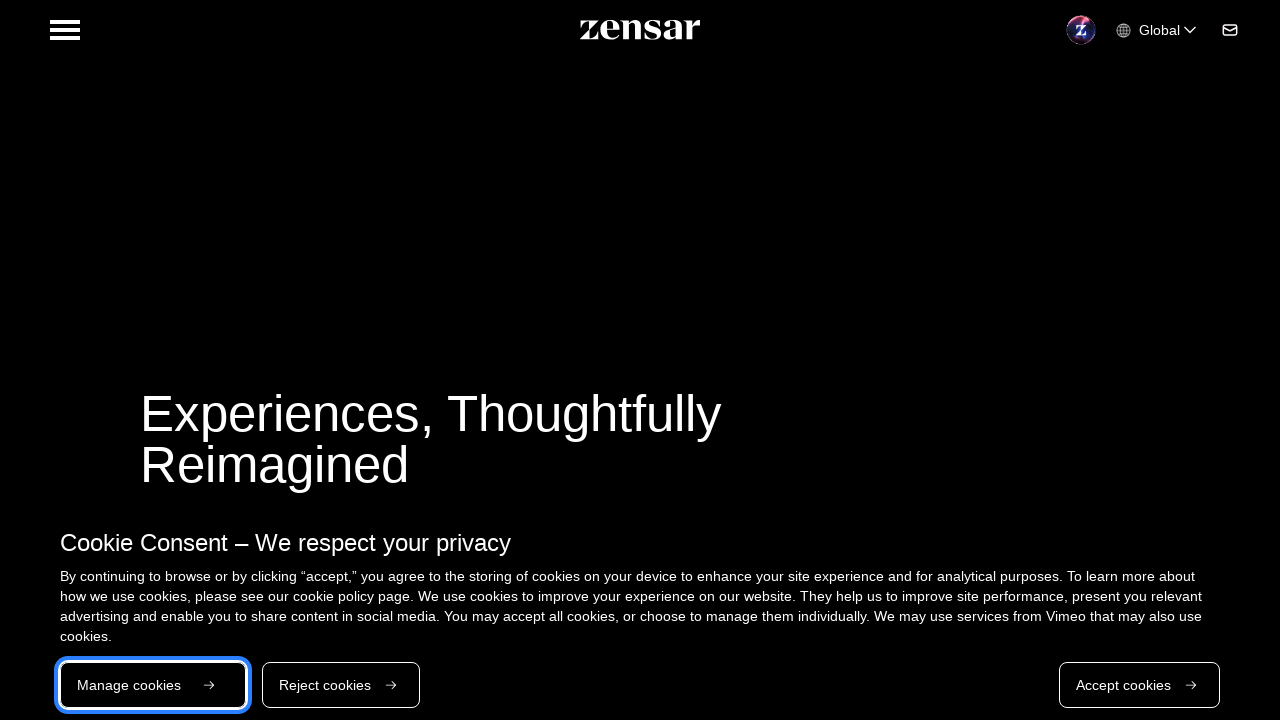

Deleted cookie 'Name'
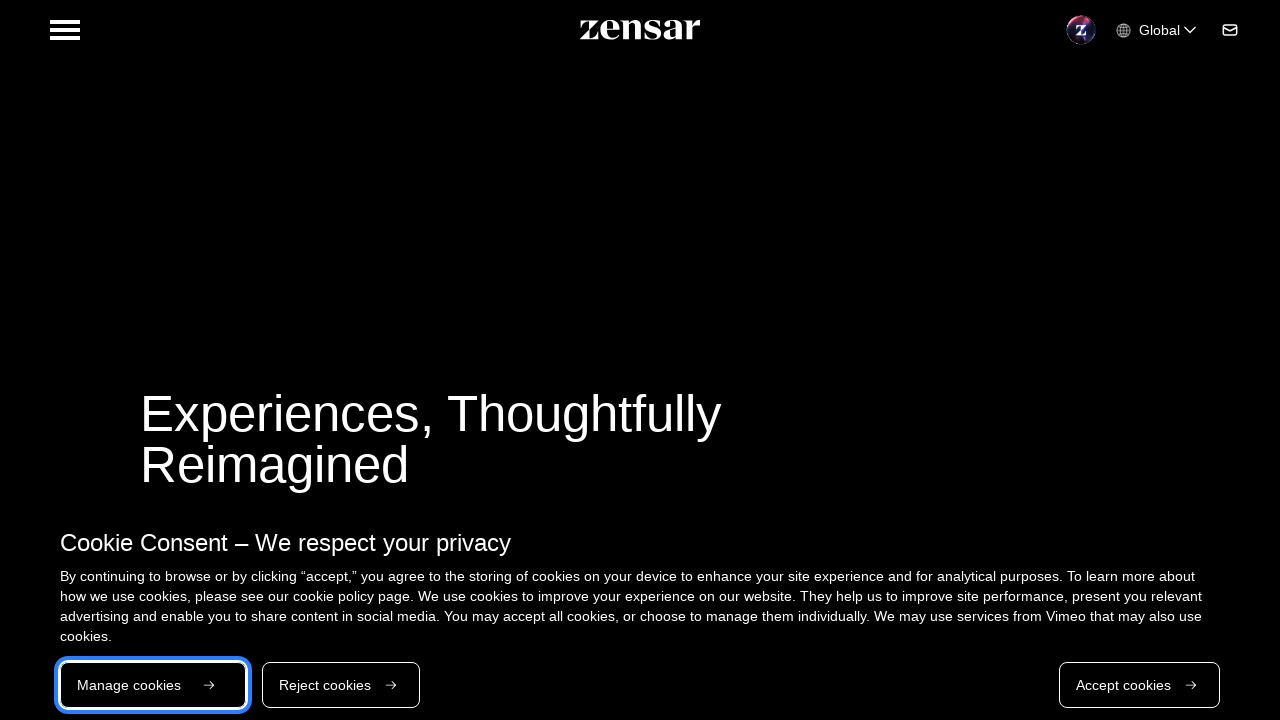

Cleared all remaining cookies from context
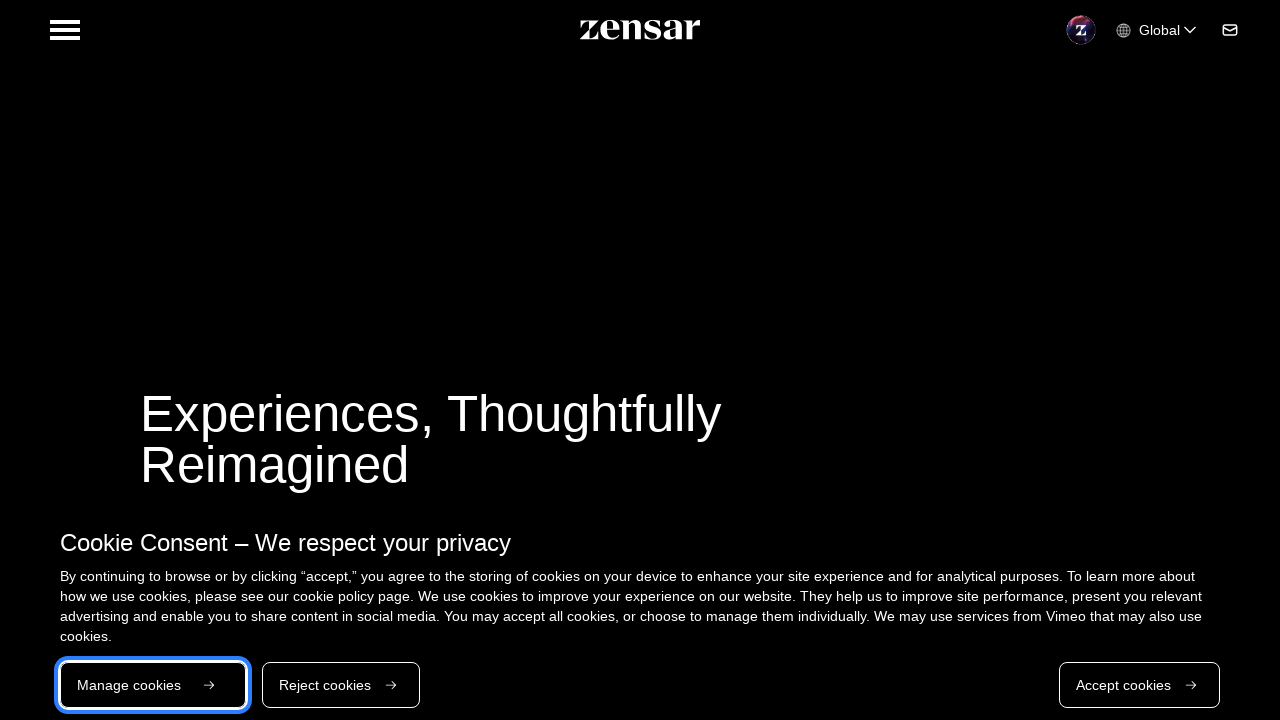

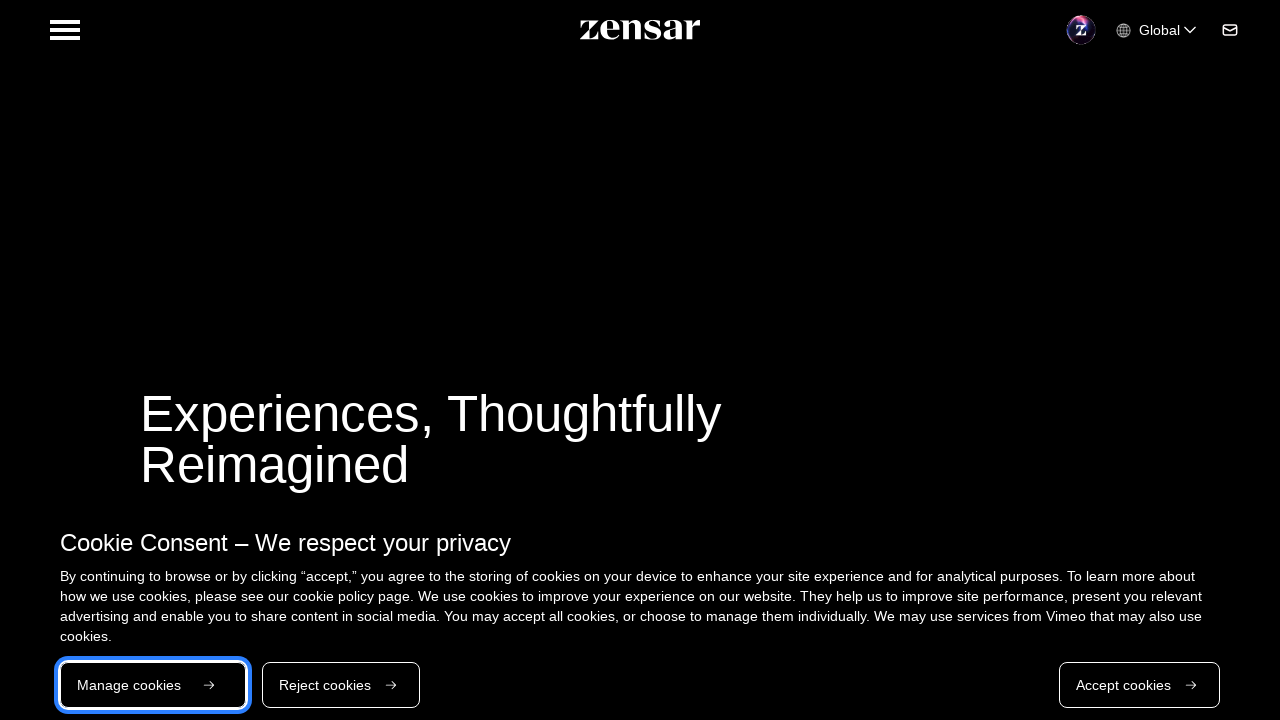